Checks if the login title heading is displayed on the login page

Starting URL: https://opensource-demo.orangehrmlive.com/web/index.php/auth/login

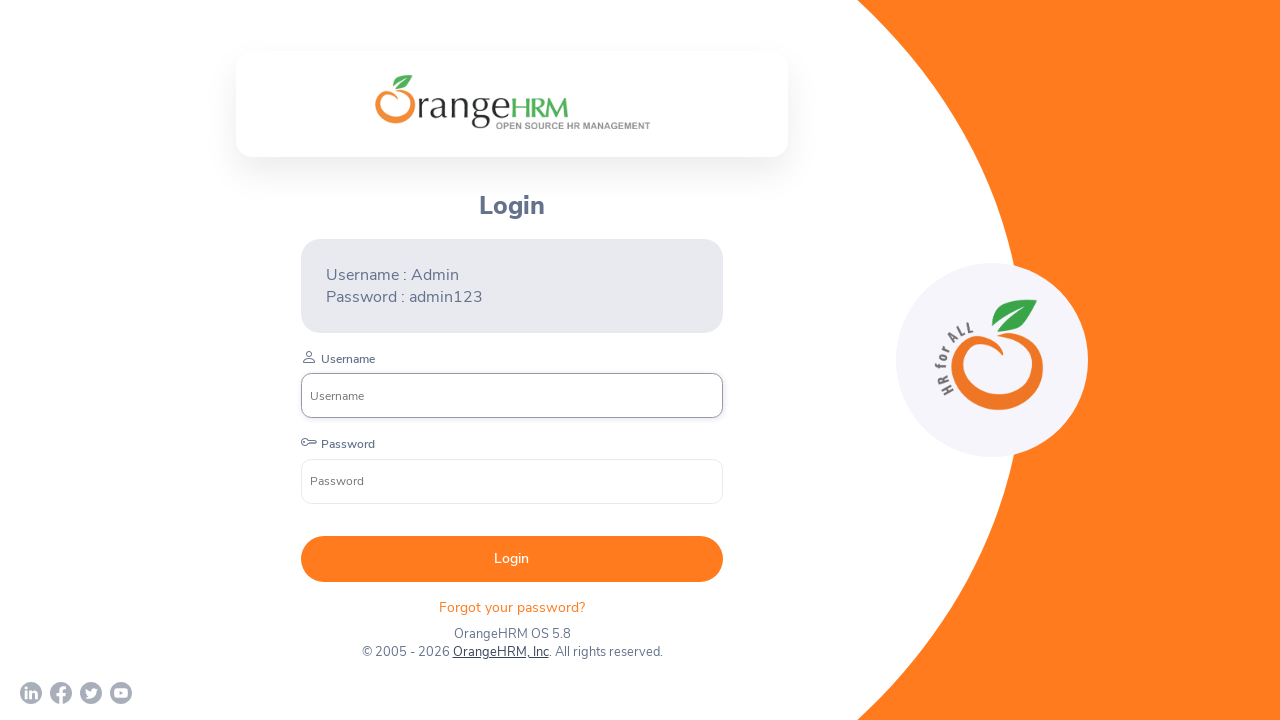

Navigated to OrangeHRM login page
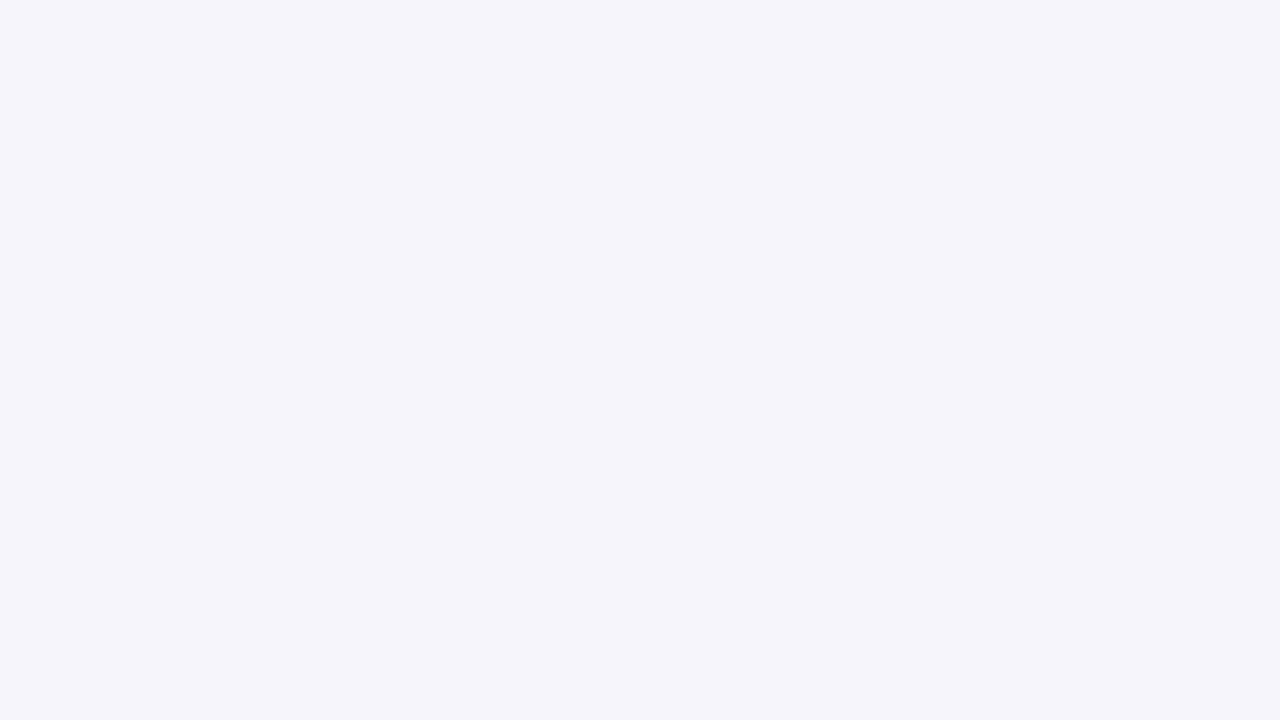

Checked if login title heading is displayed
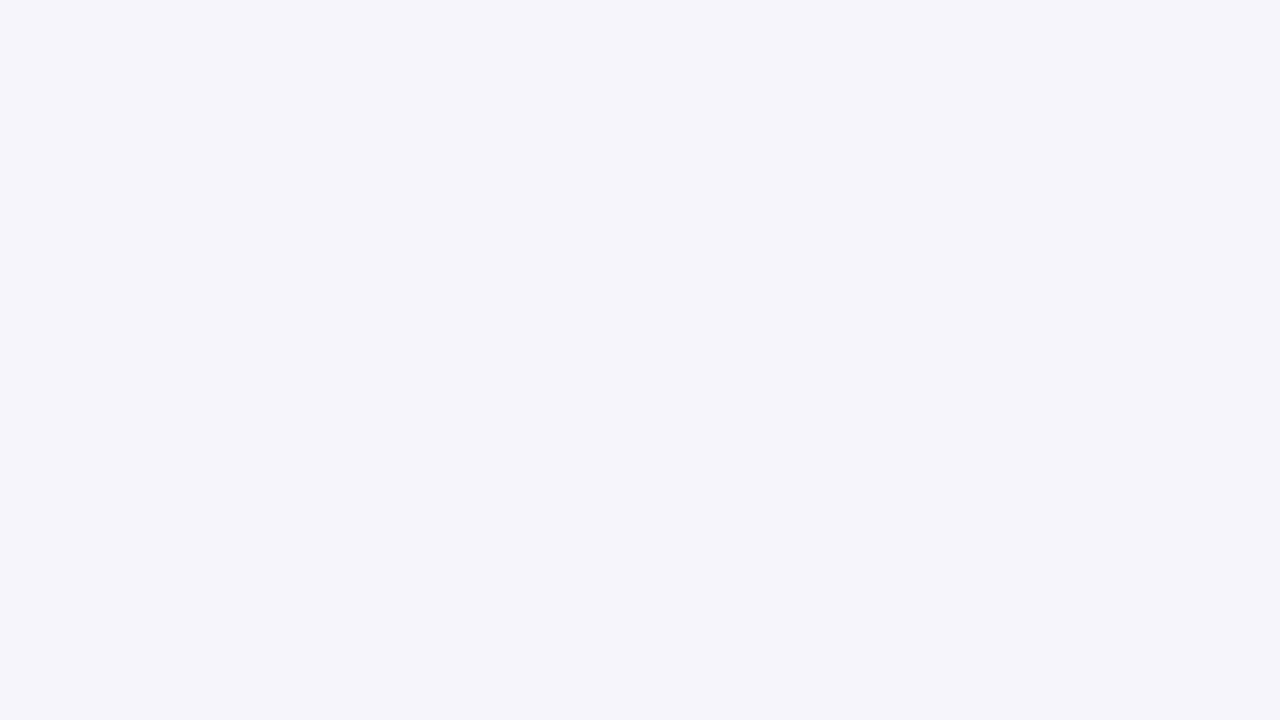

Login title visibility result: False
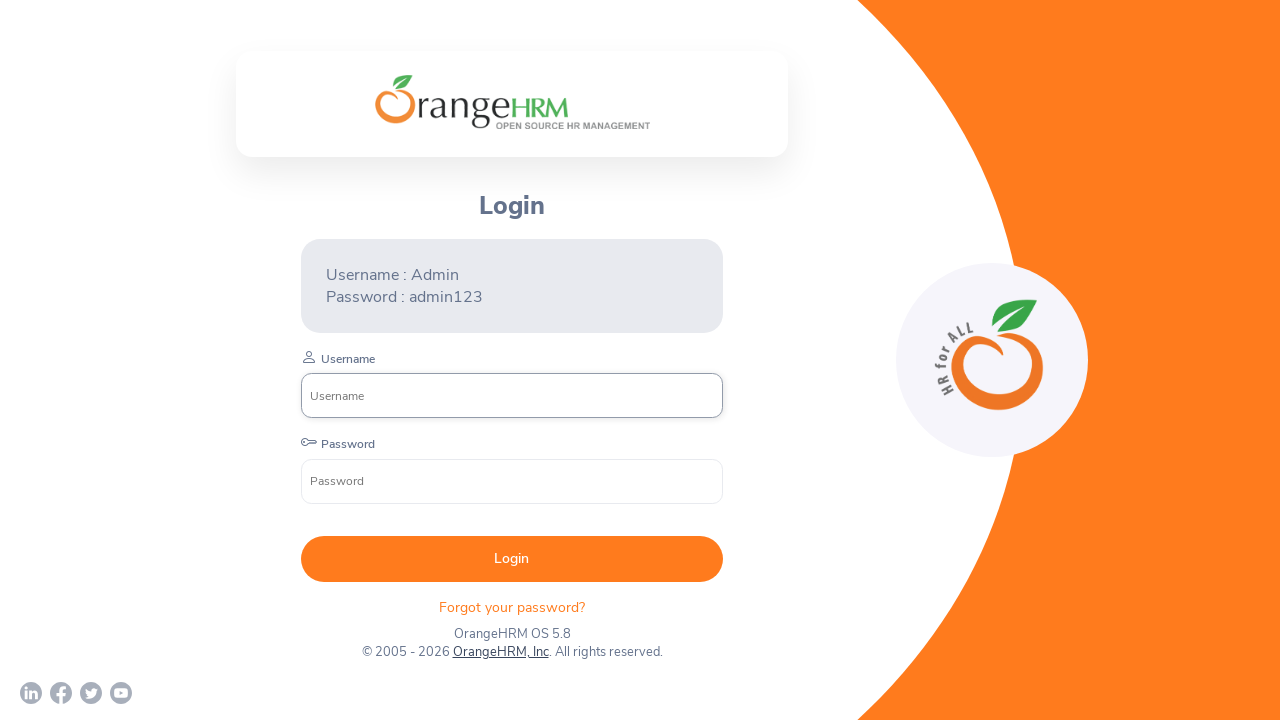

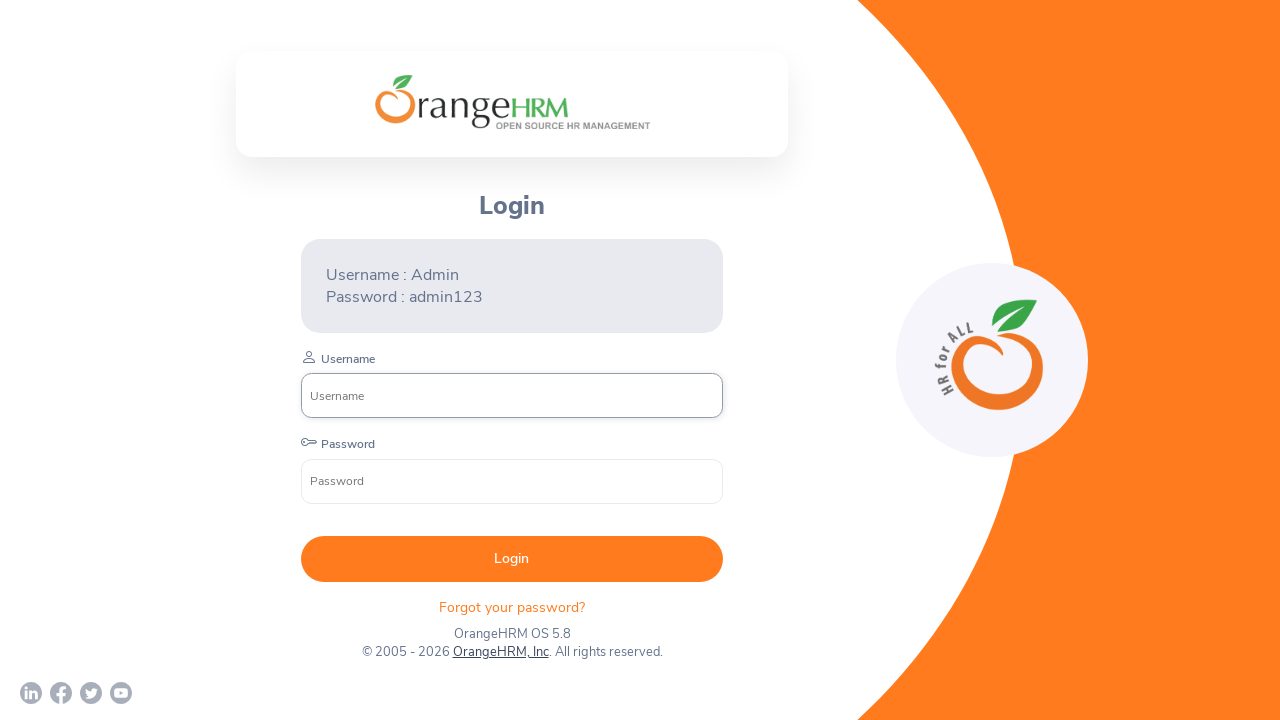